Tests search functionality by searching for a random product name ("Sweater") and verifying search results load

Starting URL: https://prod-kurs.coderslab.pl/index.php

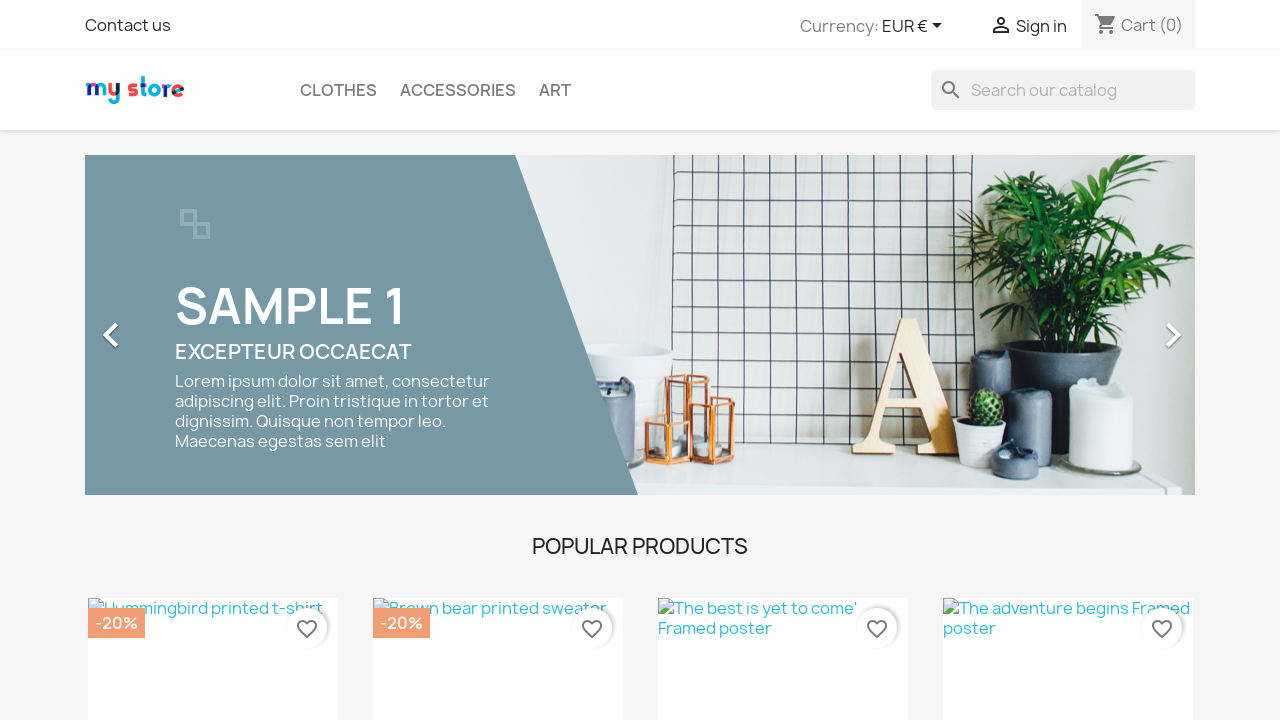

Cleared search field on input[name='s']
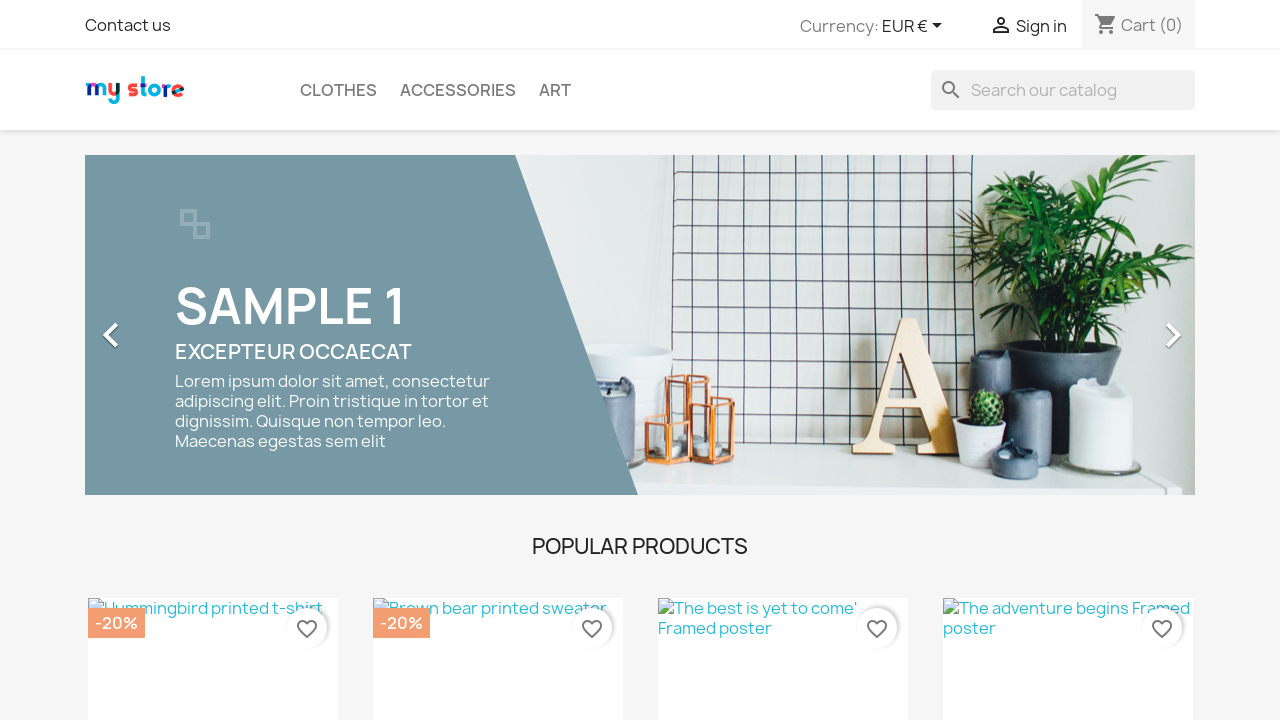

Entered 'Sweater' into search field on input[name='s']
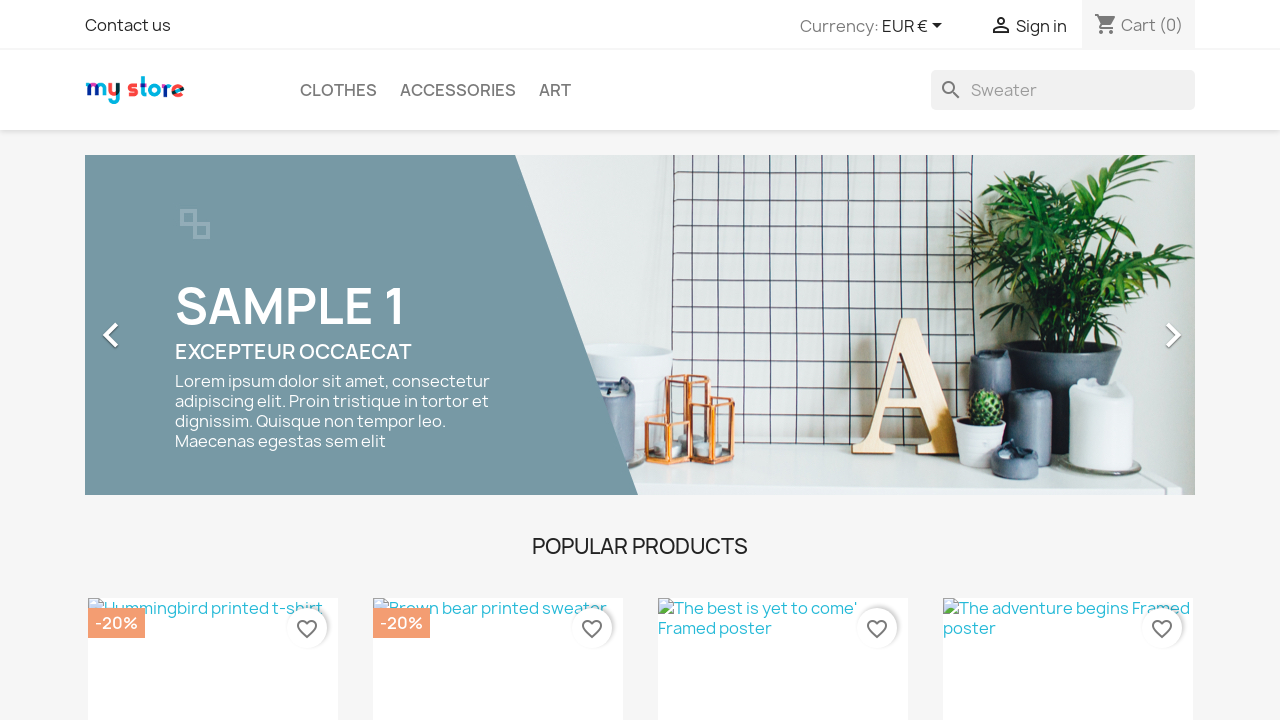

Submitted search form by pressing Enter on input[name='s']
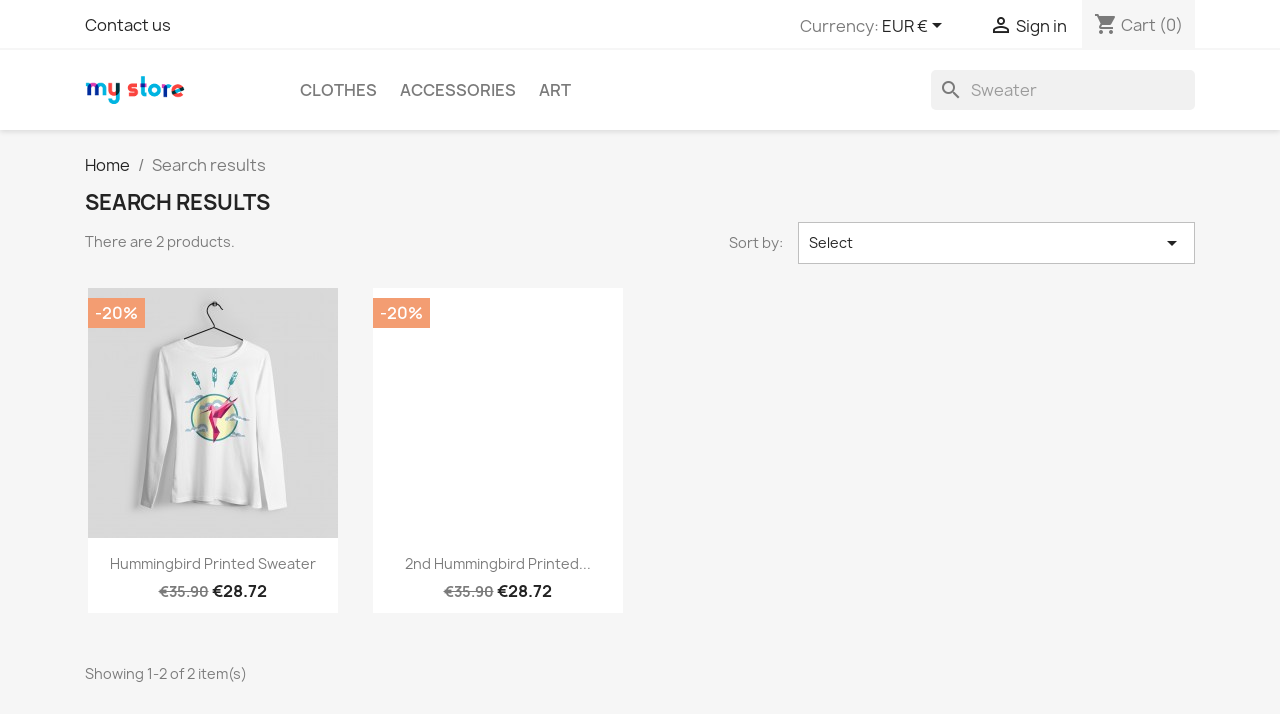

Search results loaded successfully with product listings
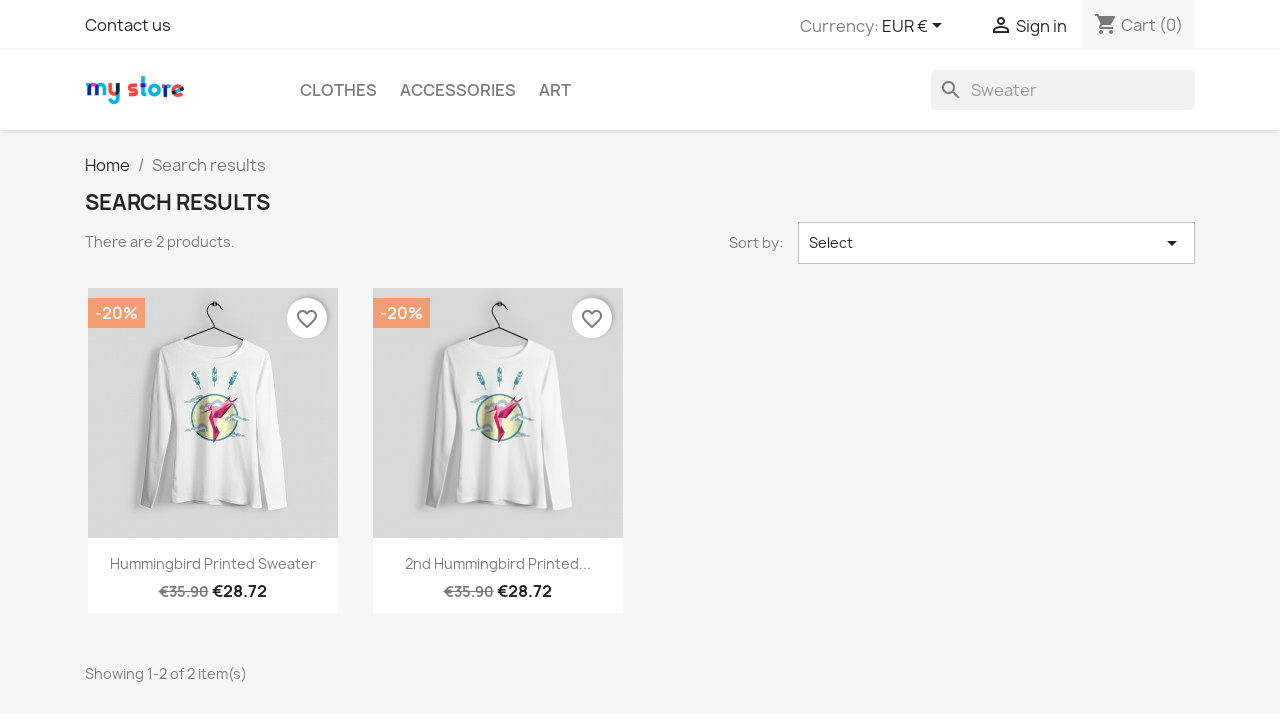

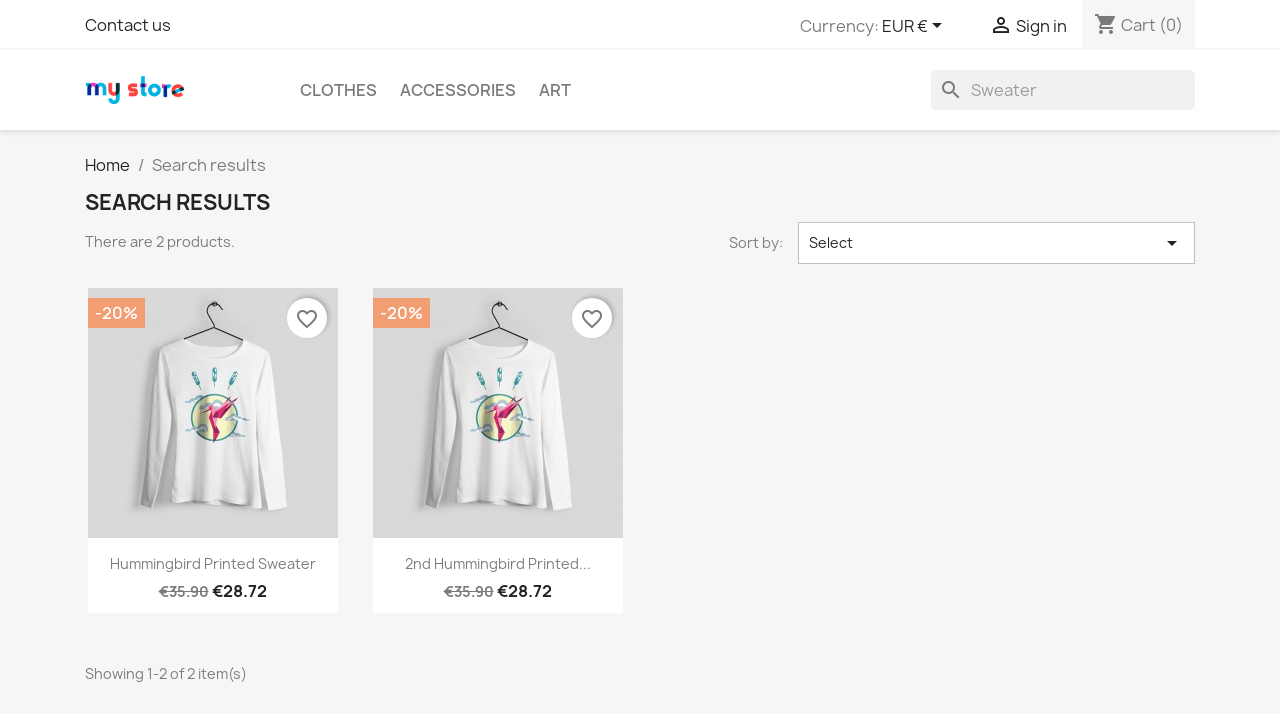